Tests radio button selection by finding and clicking the Hockey radio button from a group and verifying selection

Starting URL: https://practice.cydeo.com/radio_buttons

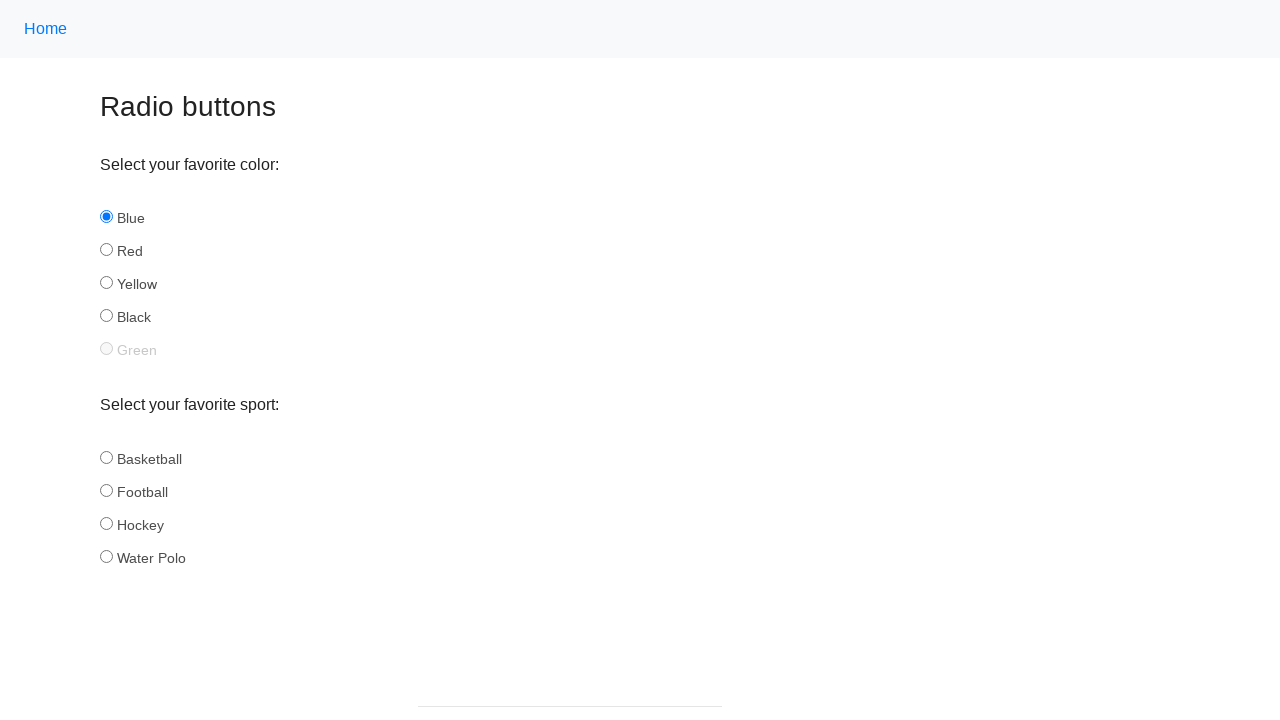

Navigated to radio buttons practice page
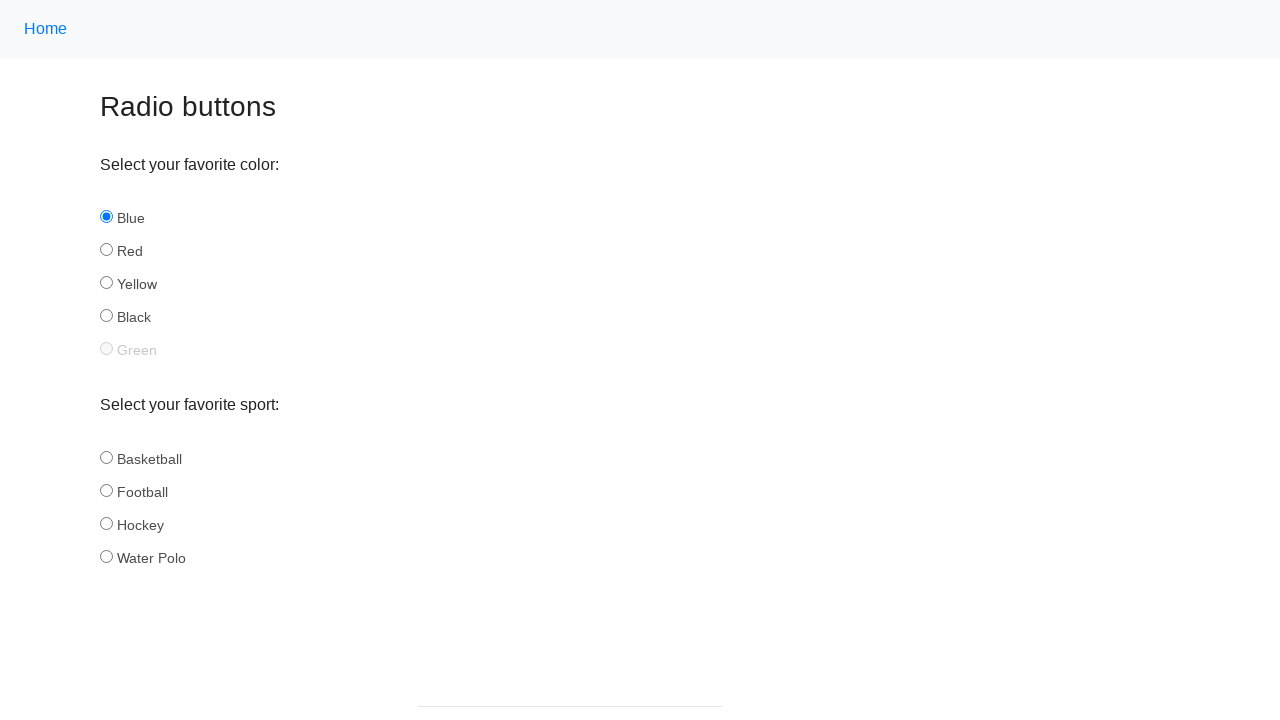

Clicked Hockey radio button at (106, 523) on #hockey
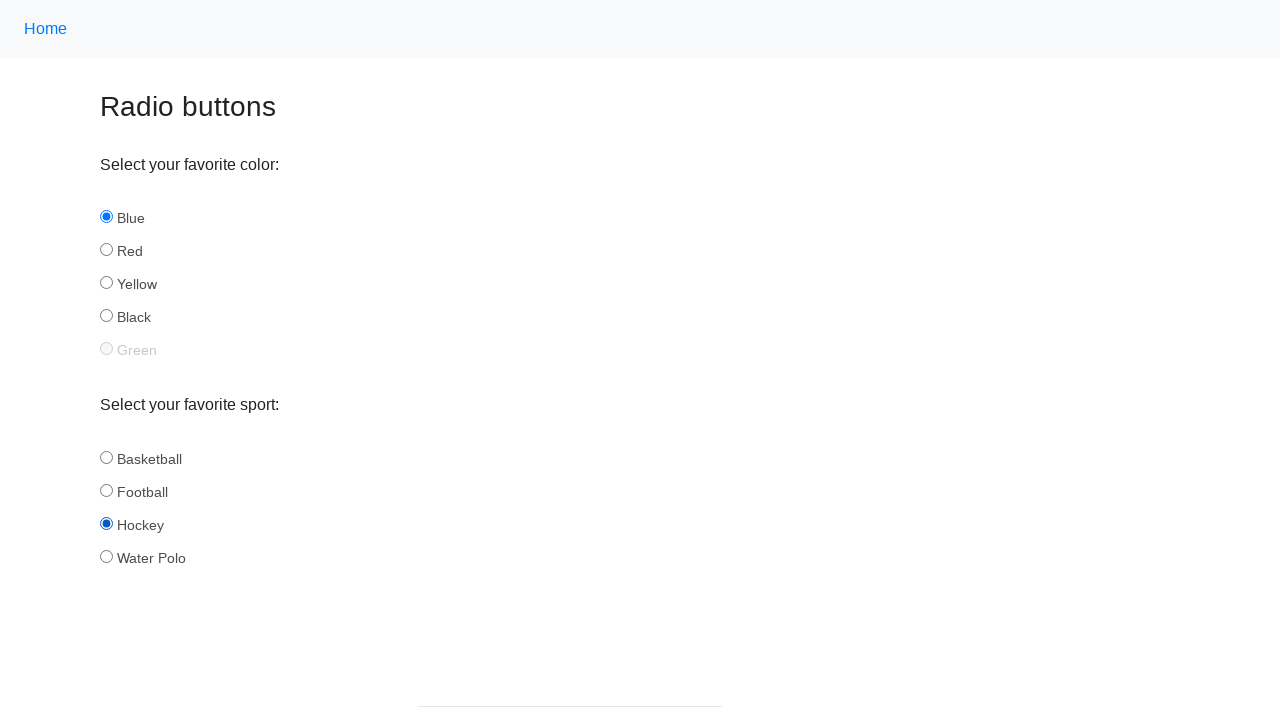

Verified Hockey radio button is selected
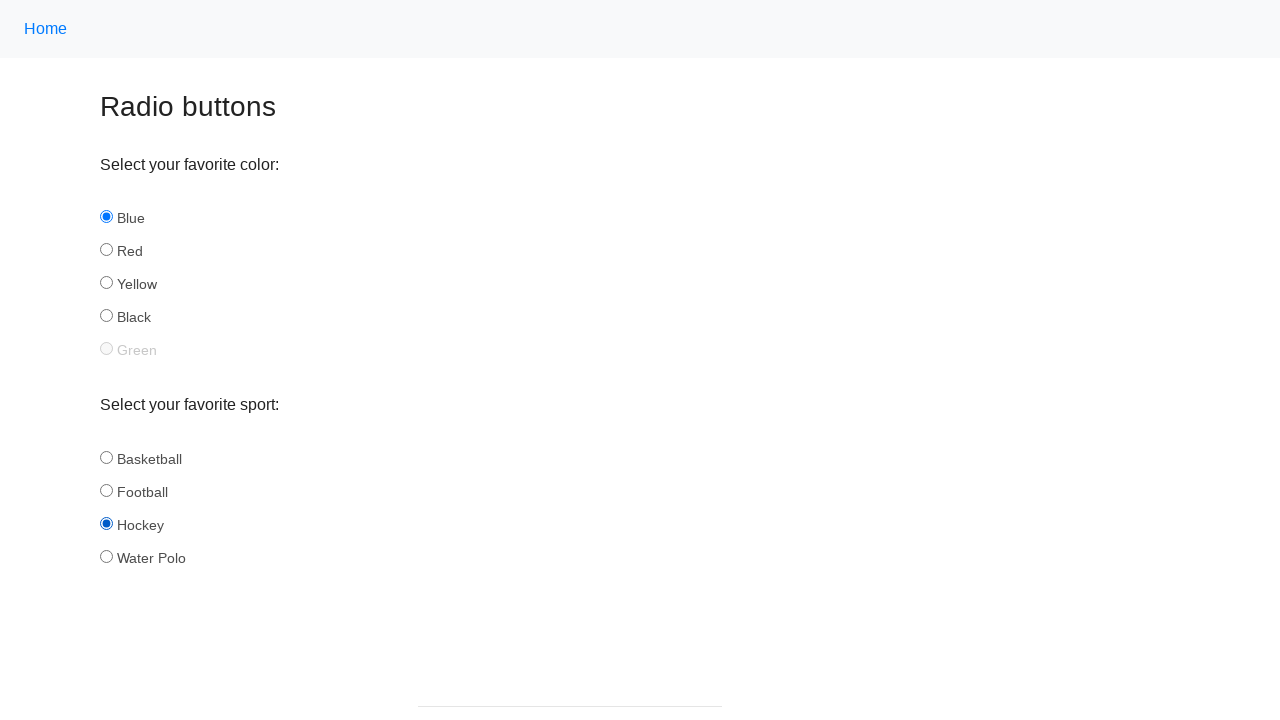

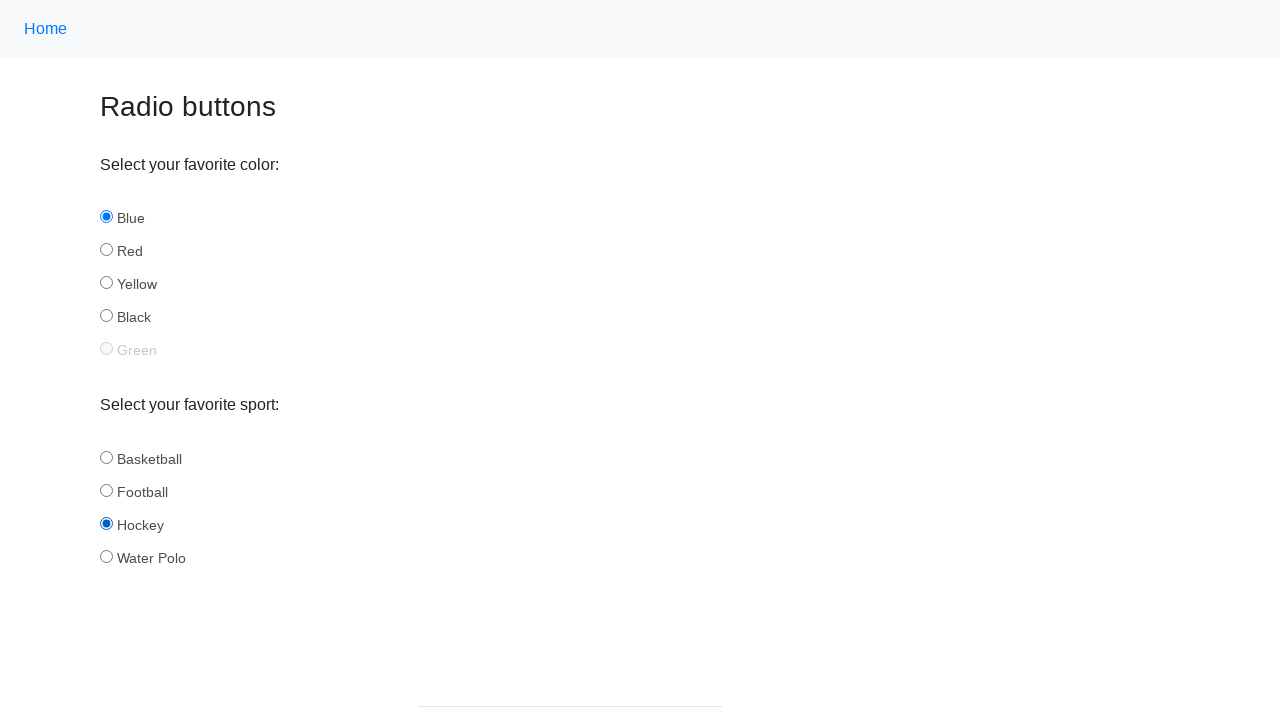